Tests double-click functionality by double-clicking a button and verifying a confirmation message appears

Starting URL: https://demoqa.com/buttons

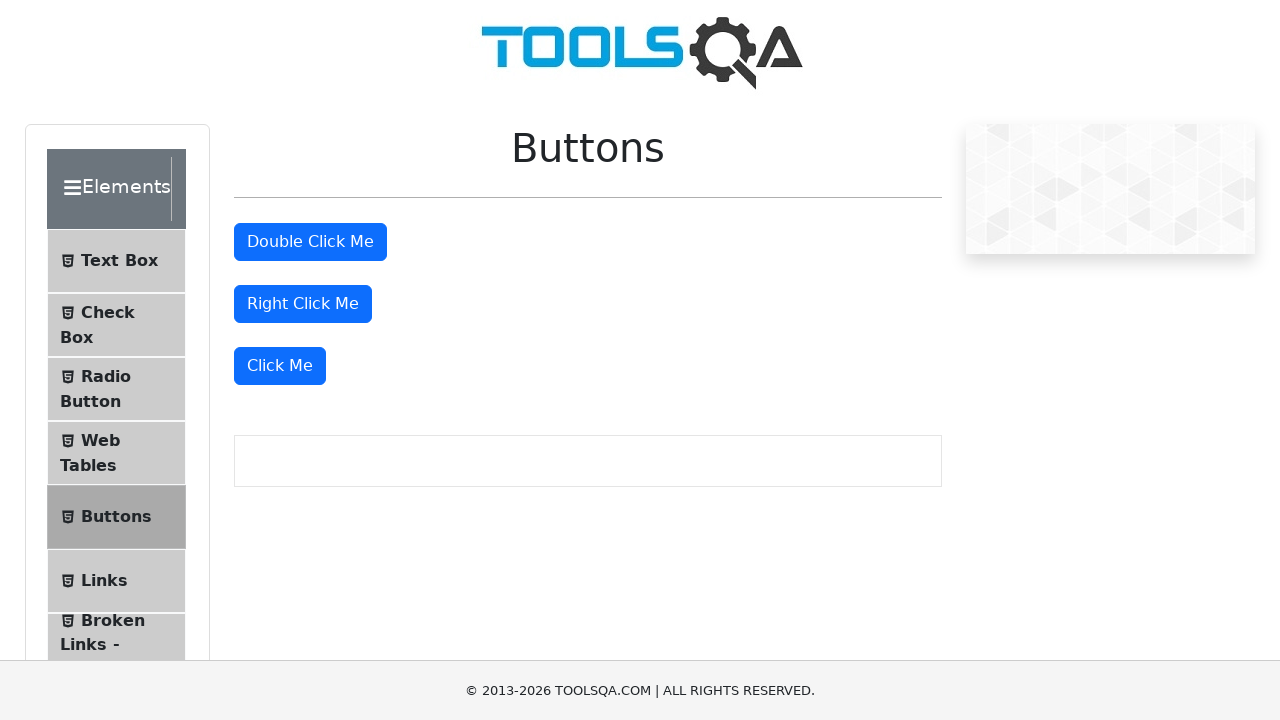

Double-clicked the double-click button at (310, 242) on #doubleClickBtn
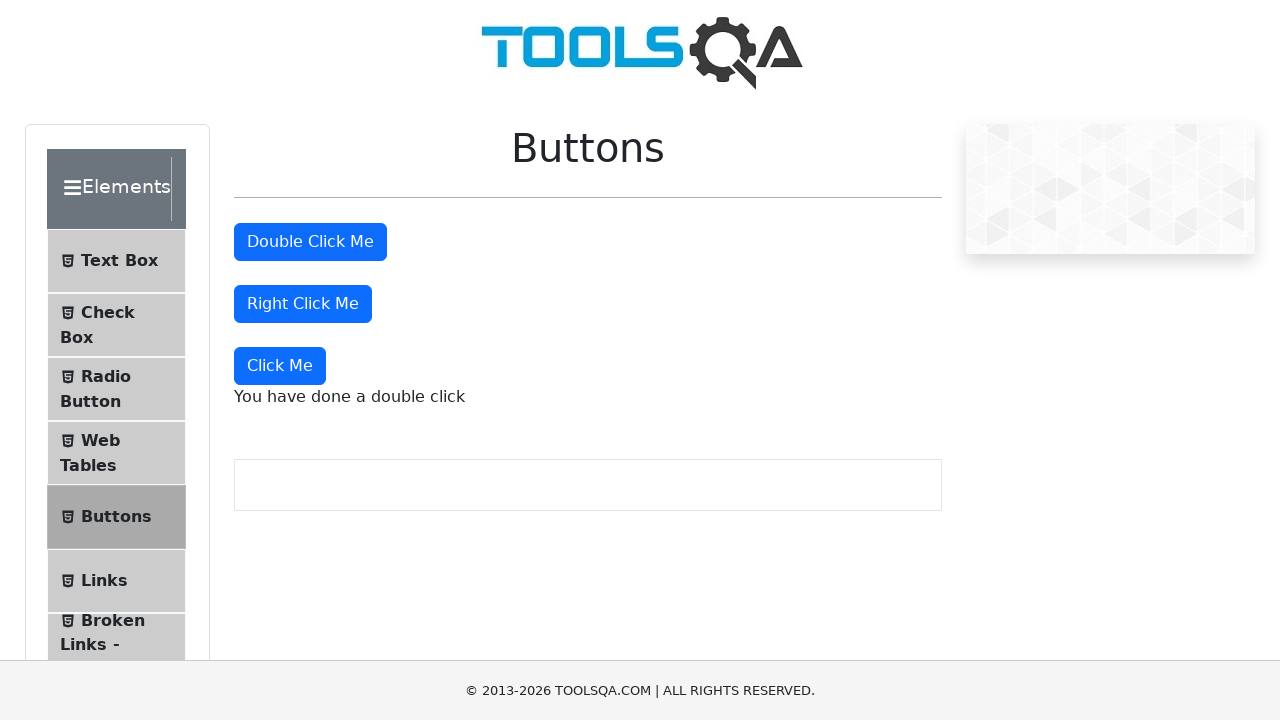

Double-click confirmation message appeared
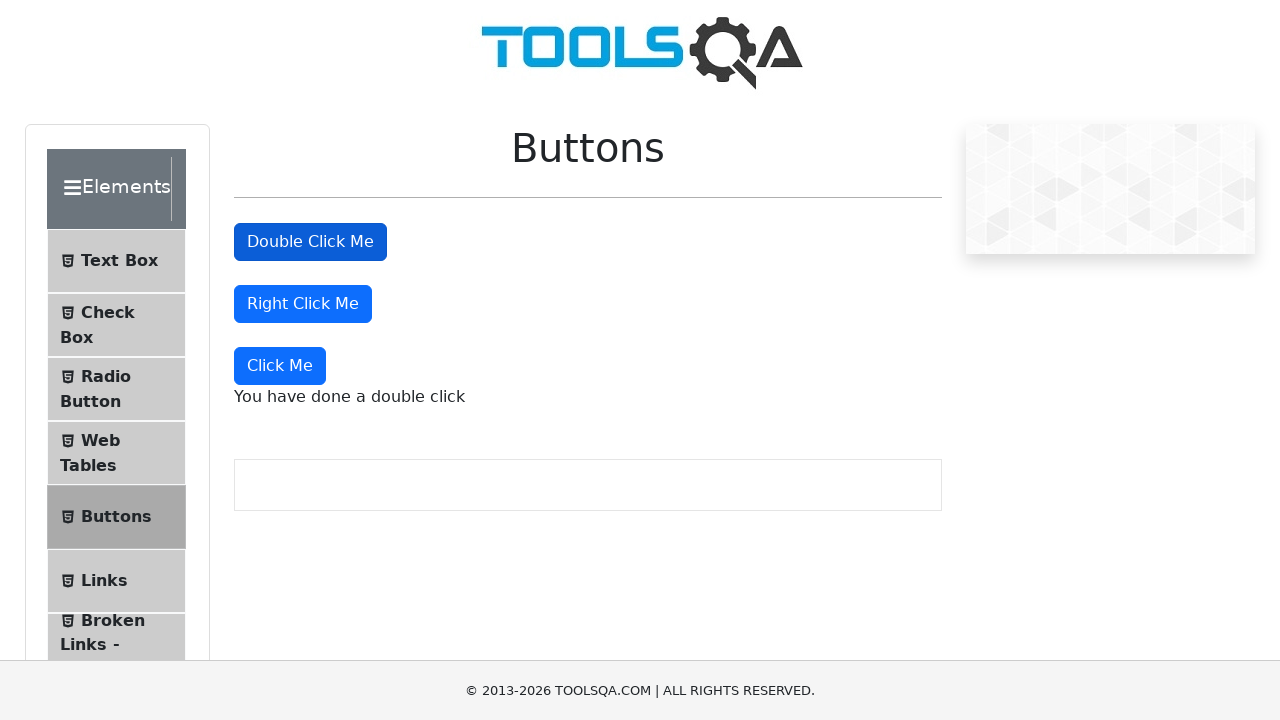

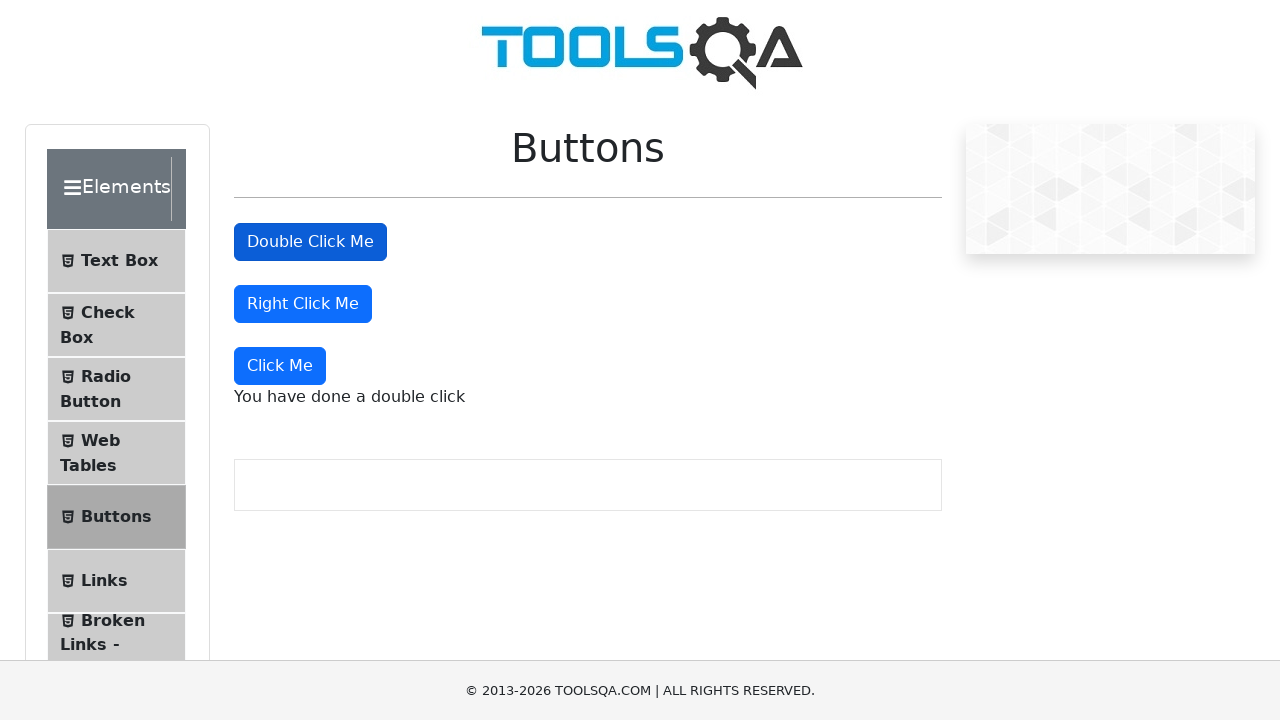